Tests that the currently applied filter link is highlighted with 'selected' class.

Starting URL: https://demo.playwright.dev/todomvc

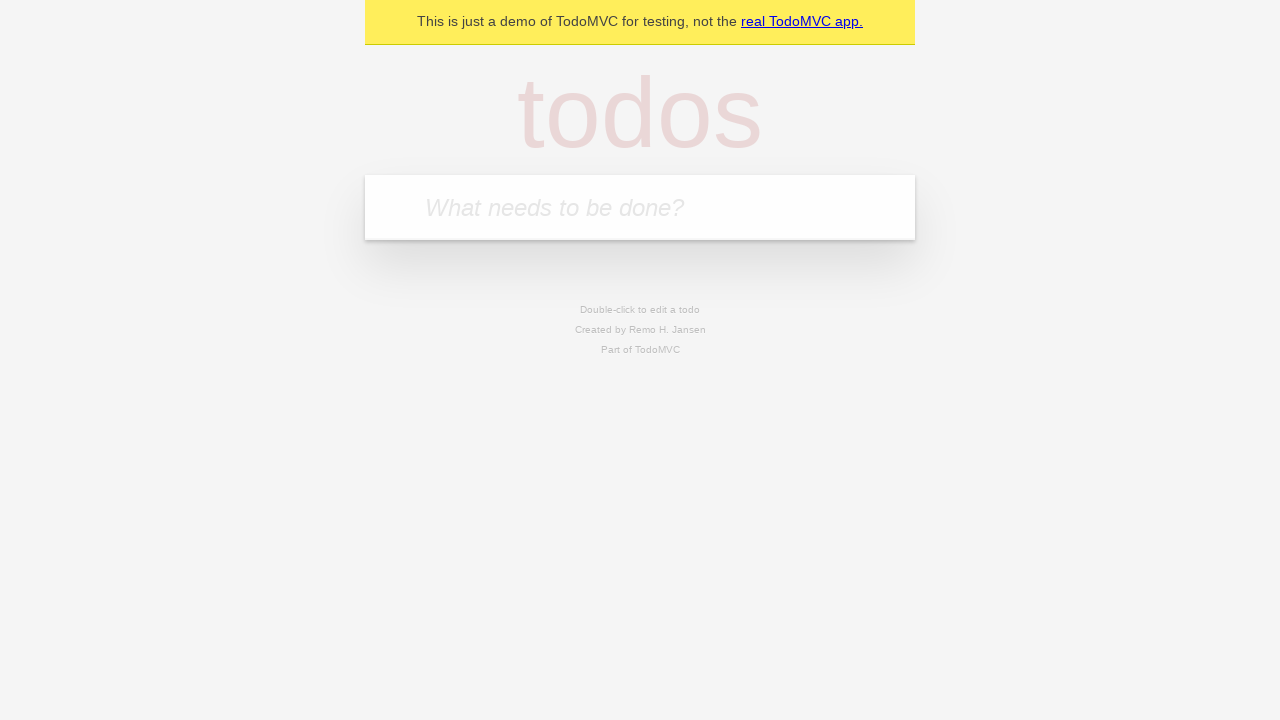

Filled todo input with 'buy some cheese' on internal:attr=[placeholder="What needs to be done?"i]
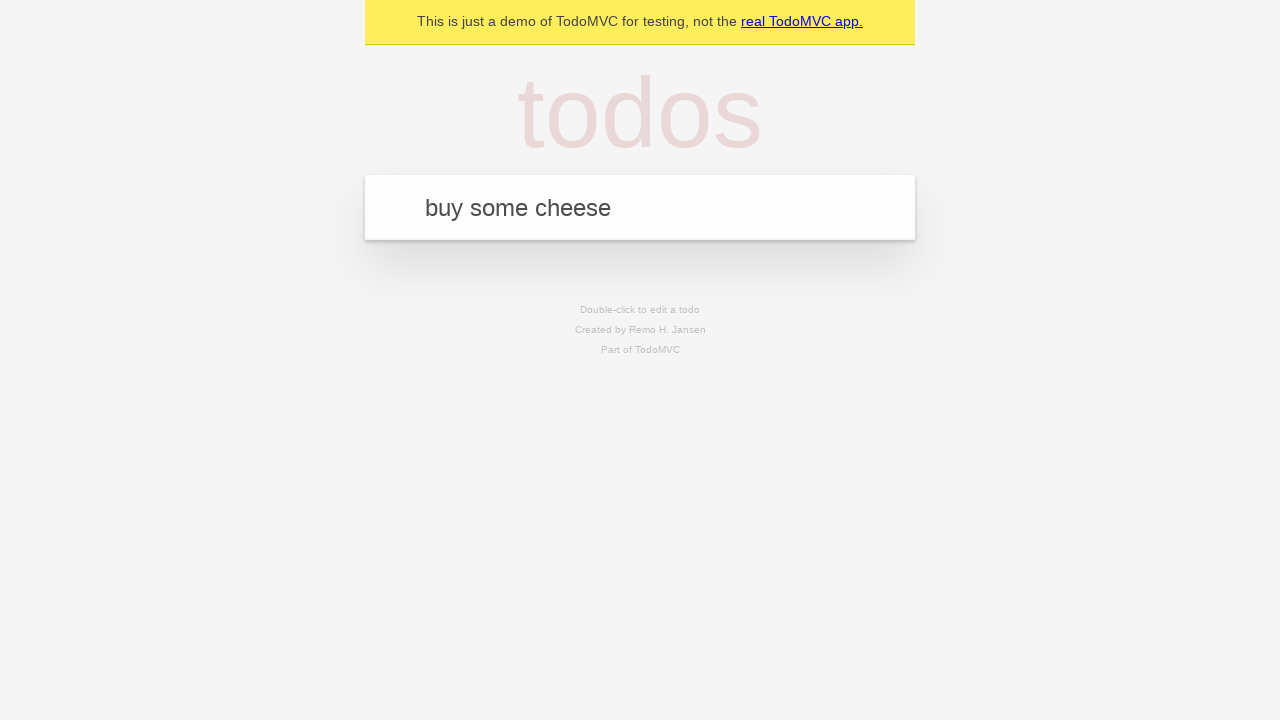

Pressed Enter to create todo 'buy some cheese' on internal:attr=[placeholder="What needs to be done?"i]
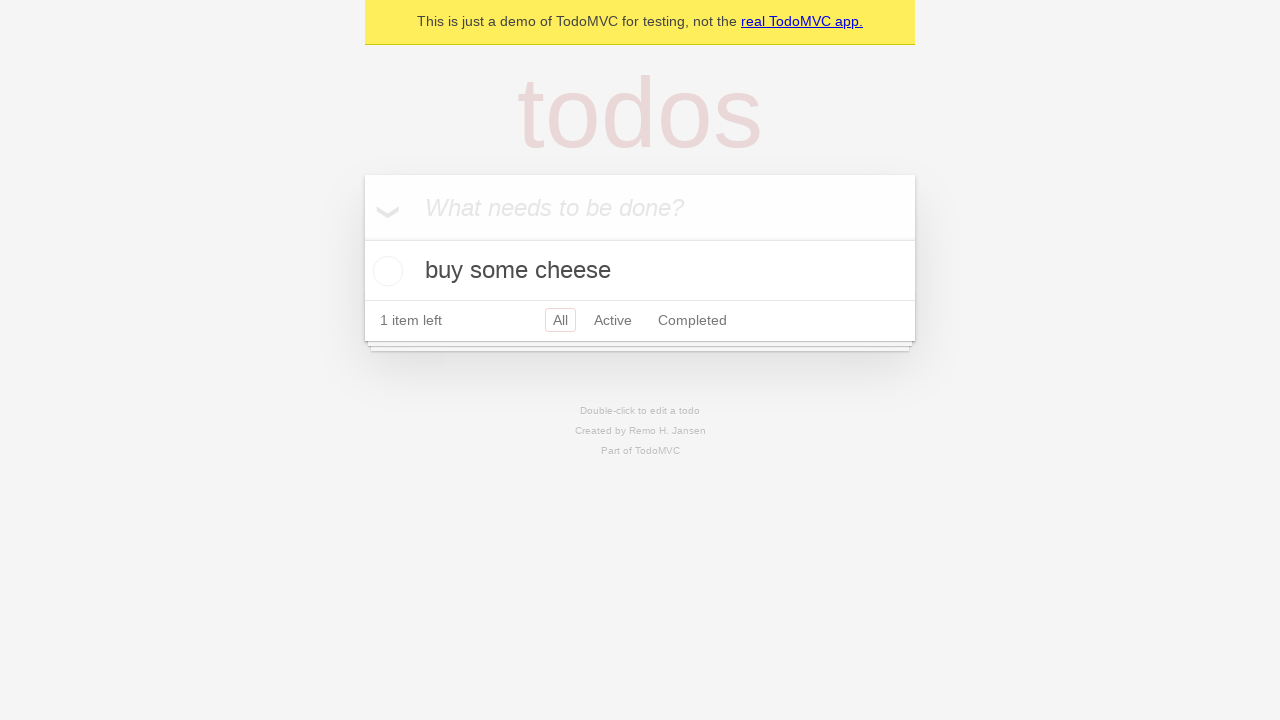

Filled todo input with 'feed the cat' on internal:attr=[placeholder="What needs to be done?"i]
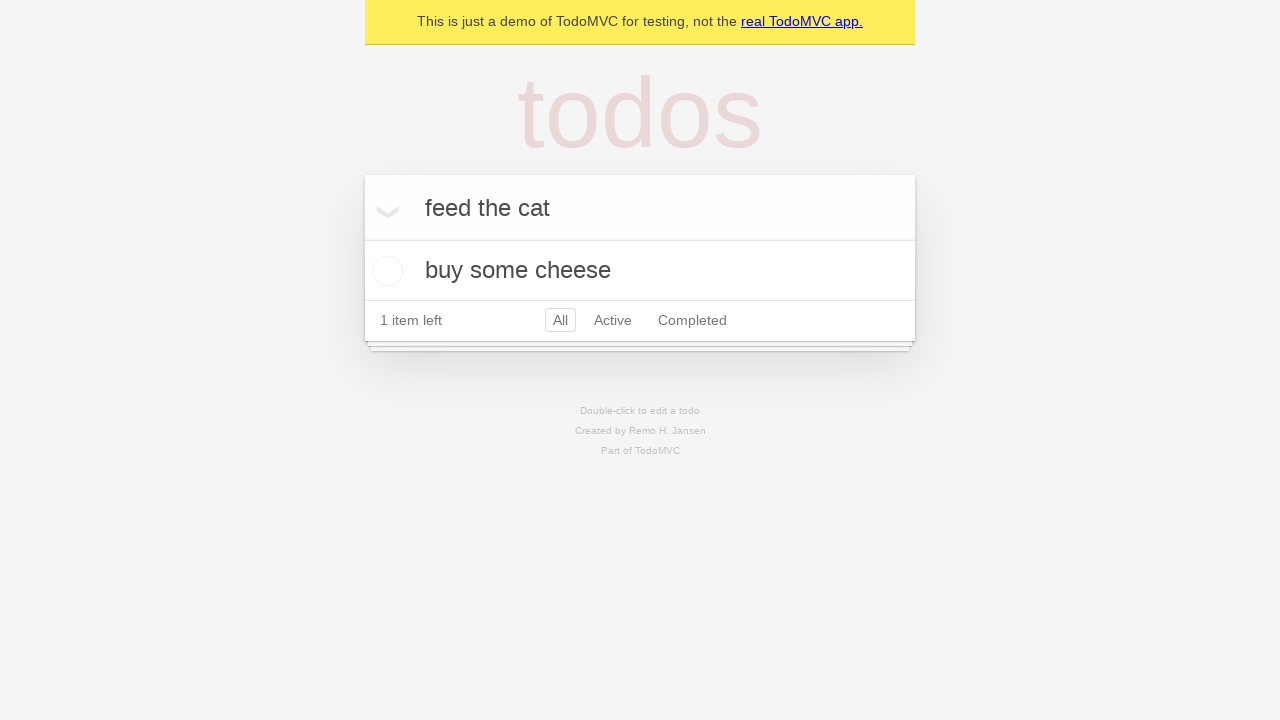

Pressed Enter to create todo 'feed the cat' on internal:attr=[placeholder="What needs to be done?"i]
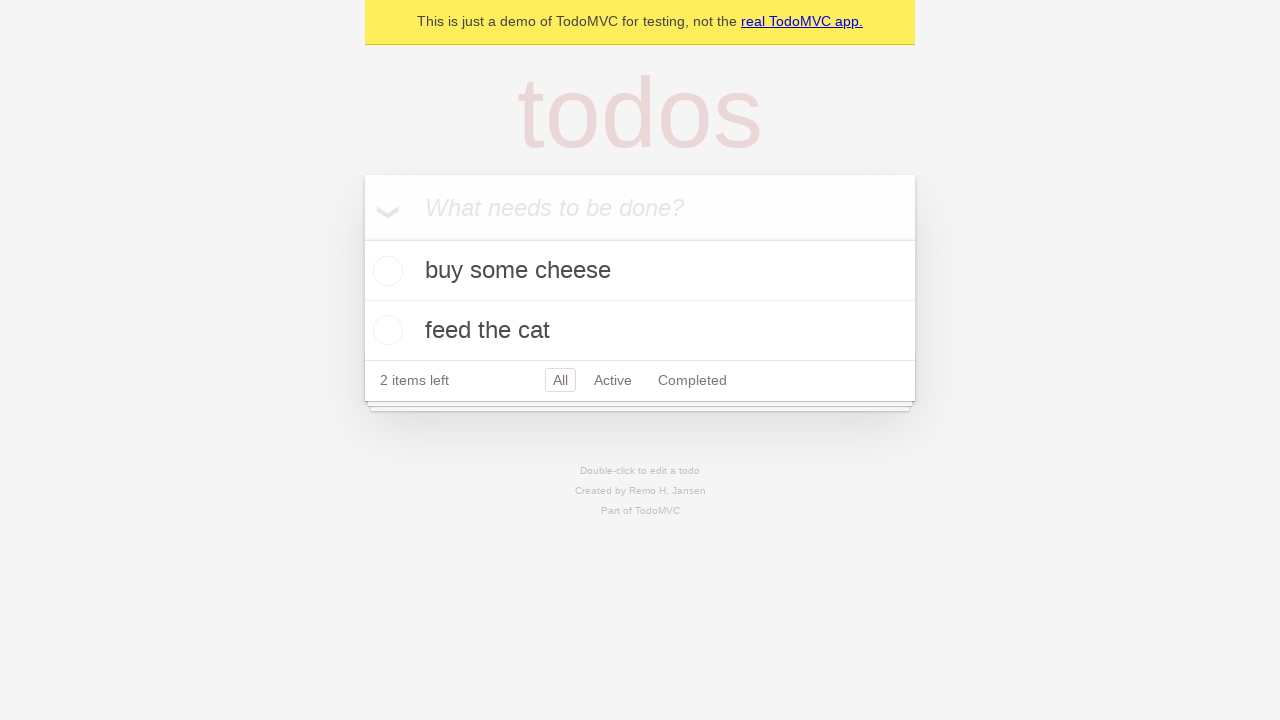

Filled todo input with 'book a doctors appointment' on internal:attr=[placeholder="What needs to be done?"i]
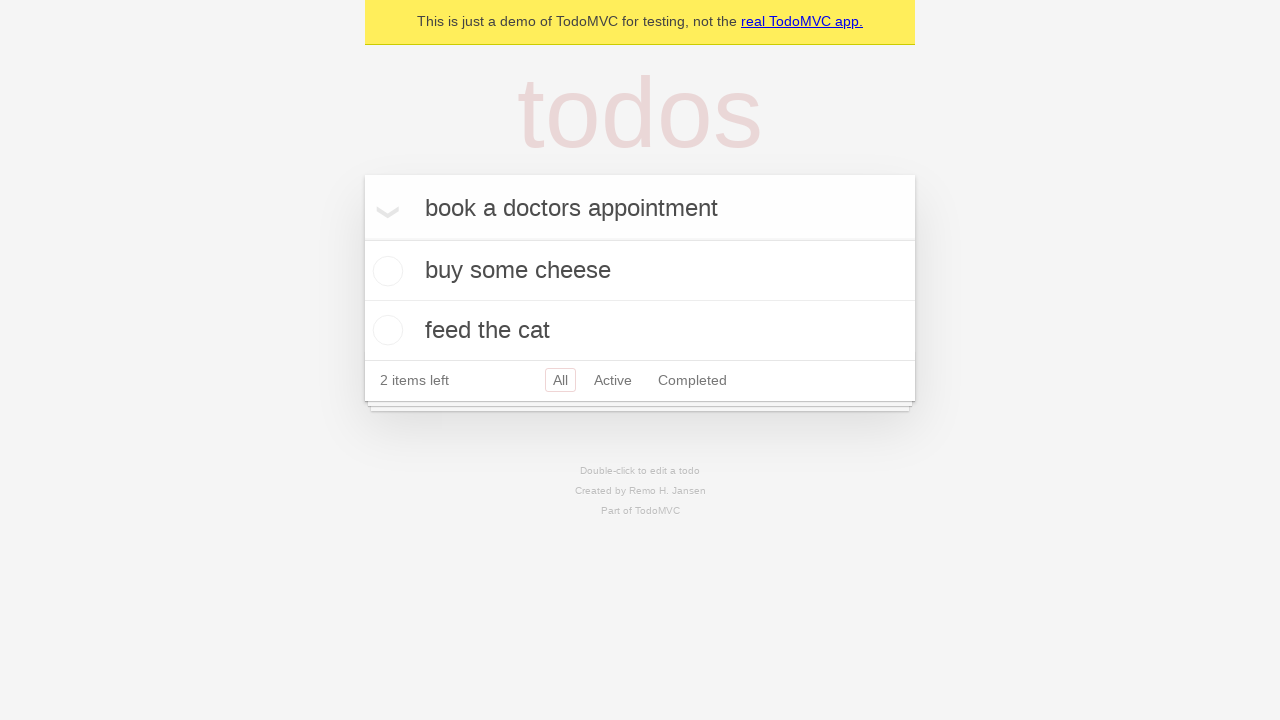

Pressed Enter to create todo 'book a doctors appointment' on internal:attr=[placeholder="What needs to be done?"i]
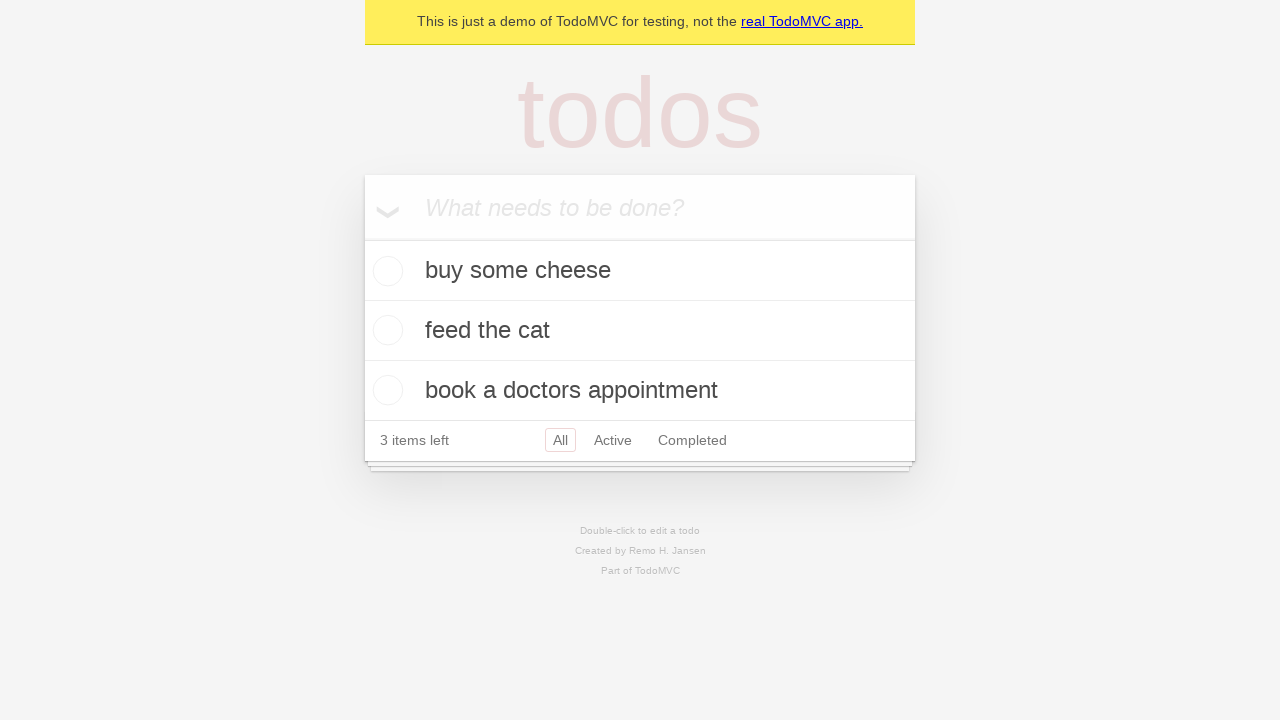

Waited for all 3 todo items to load
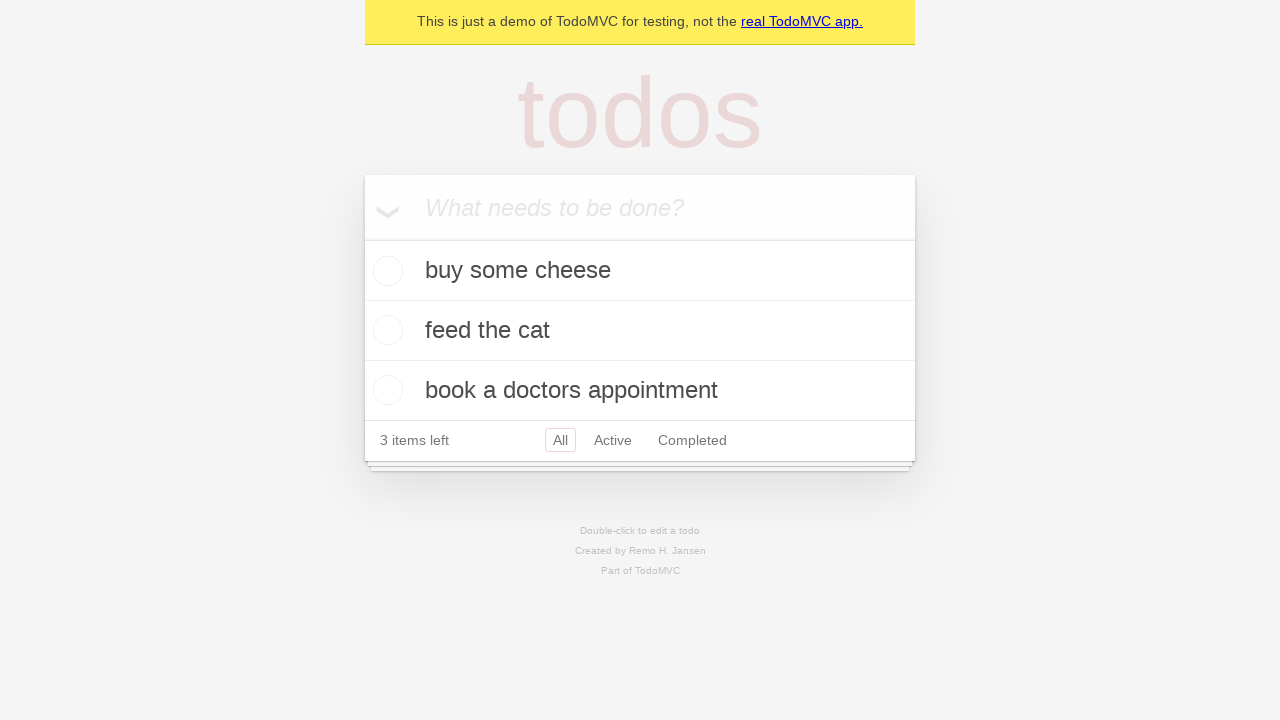

Clicked Active filter link at (613, 440) on internal:role=link[name="Active"i]
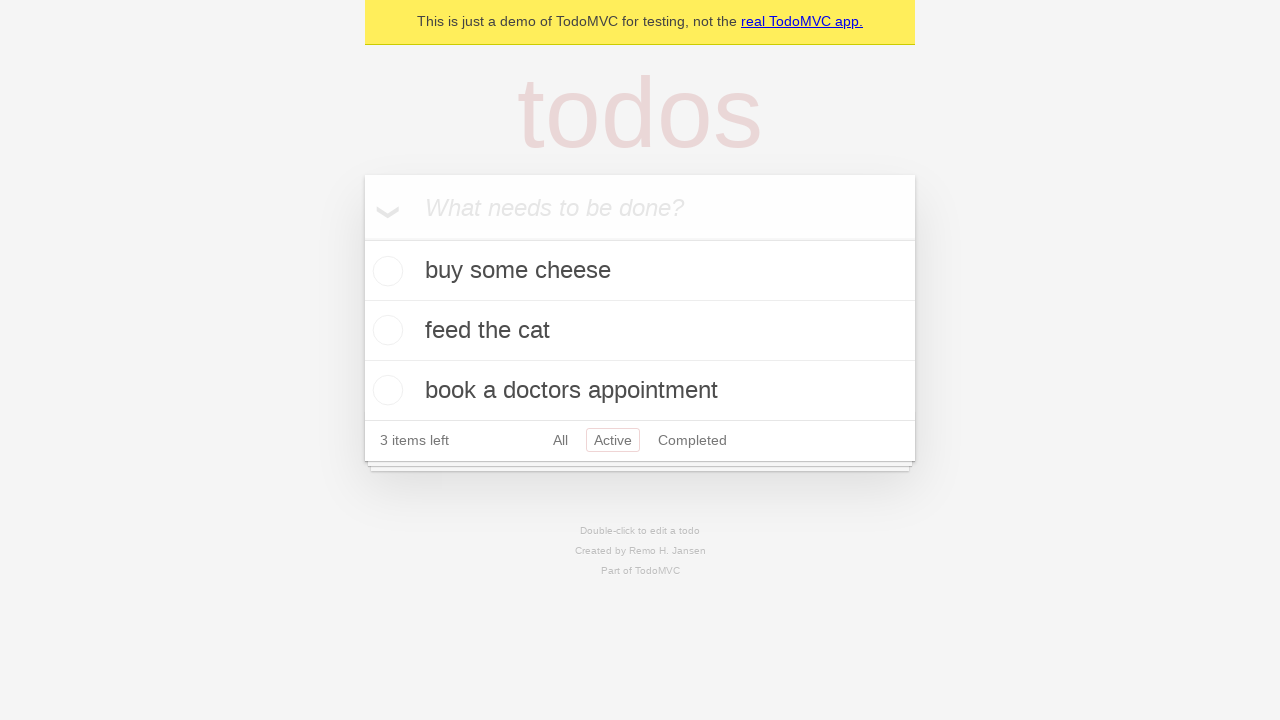

Clicked Completed filter link at (692, 440) on internal:role=link[name="Completed"i]
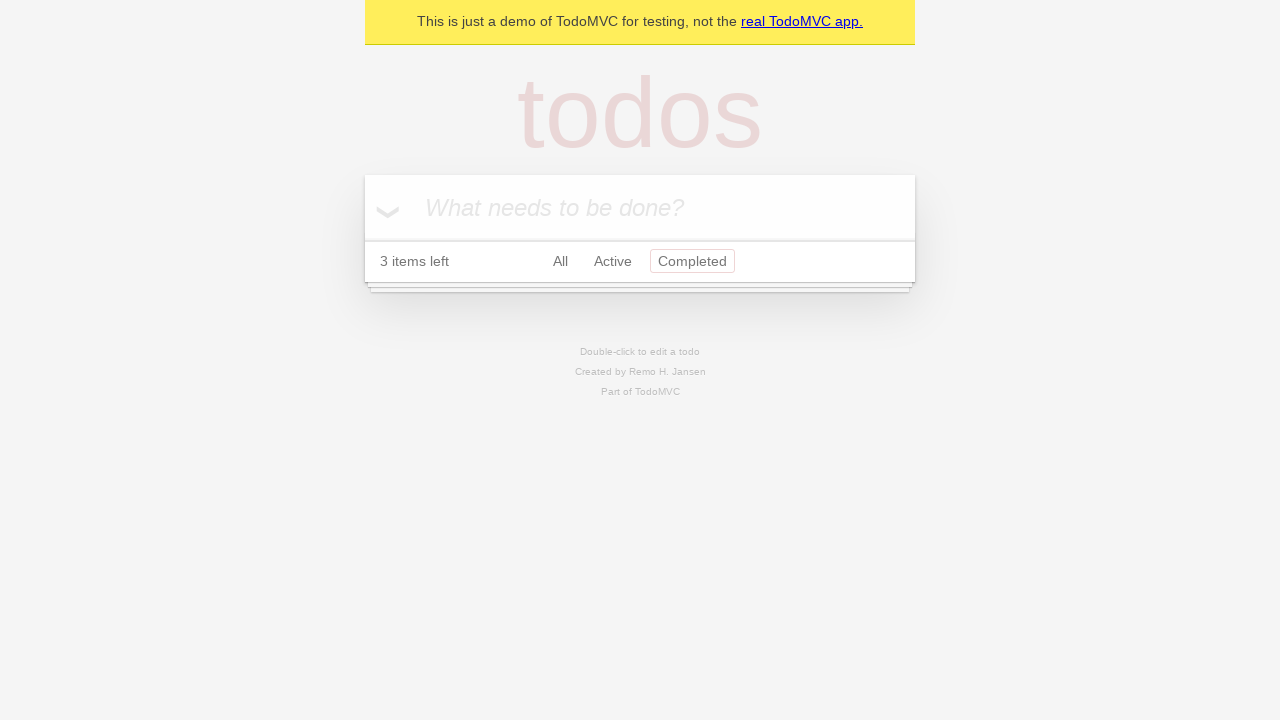

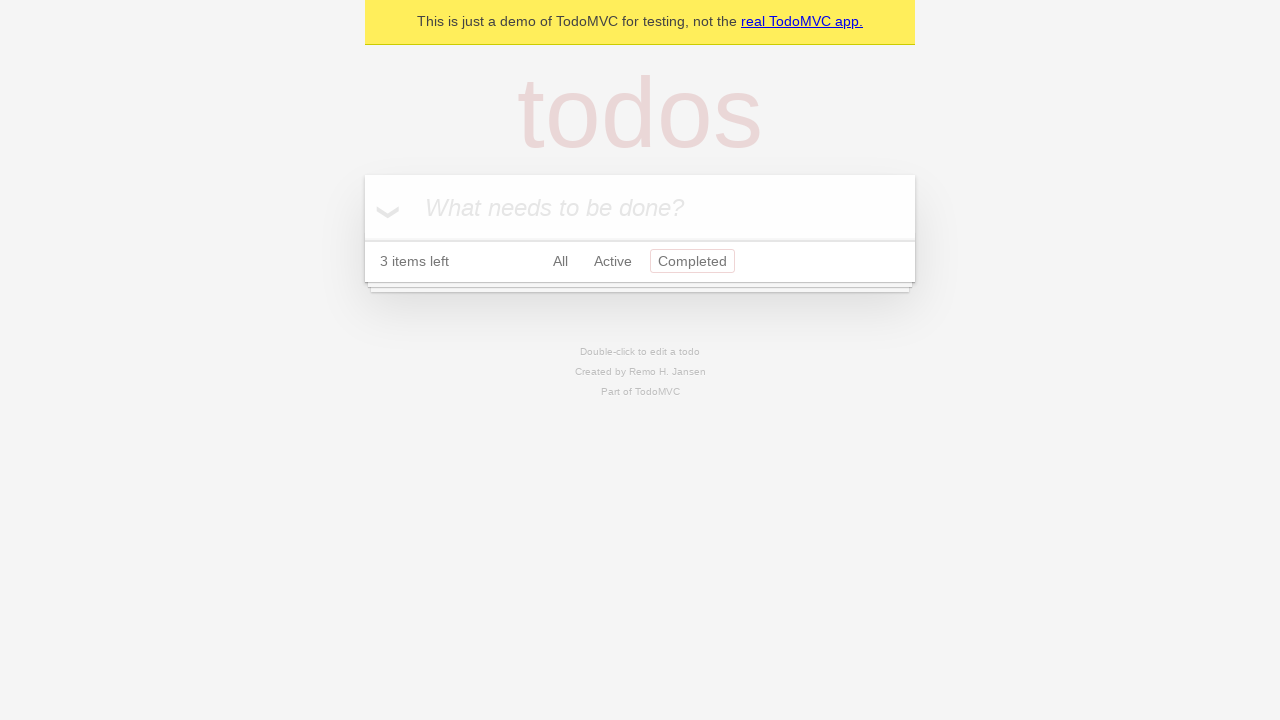